Tests static dropdown functionality by selecting different options in sequence

Starting URL: https://www.rahulshettyacademy.com/AutomationPractice/

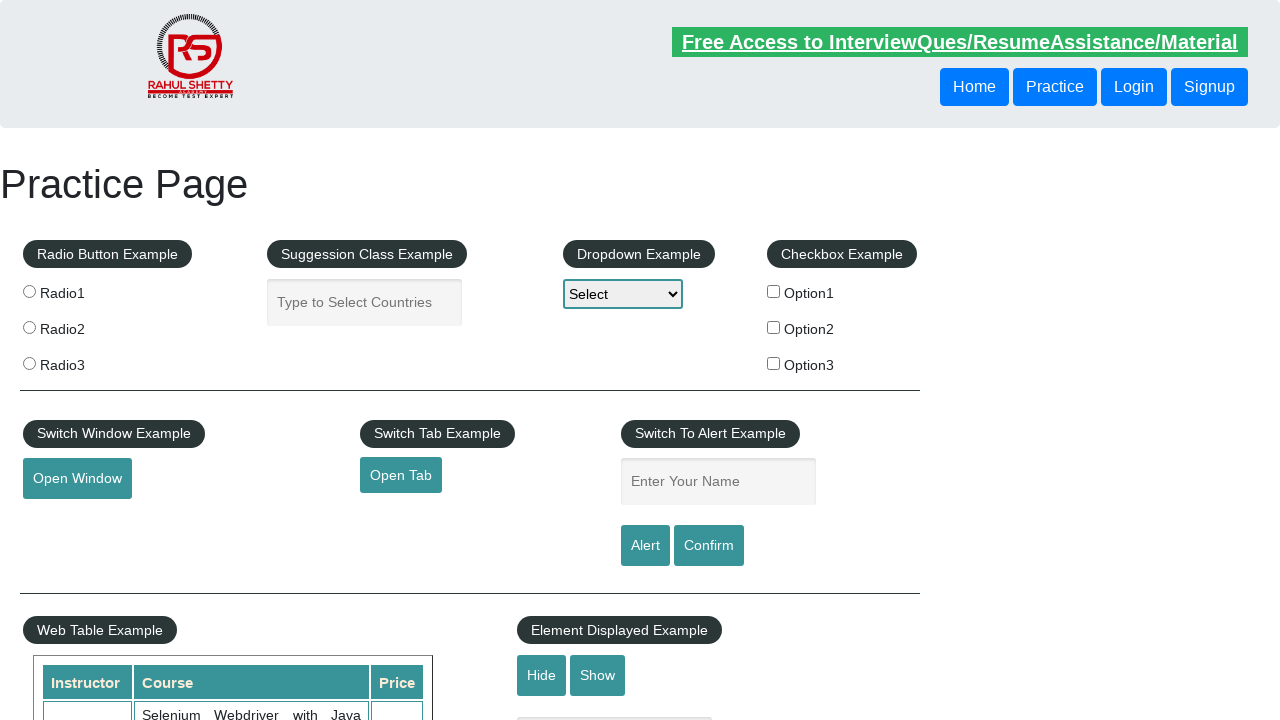

Located static dropdown element with id 'dropdown-class-example'
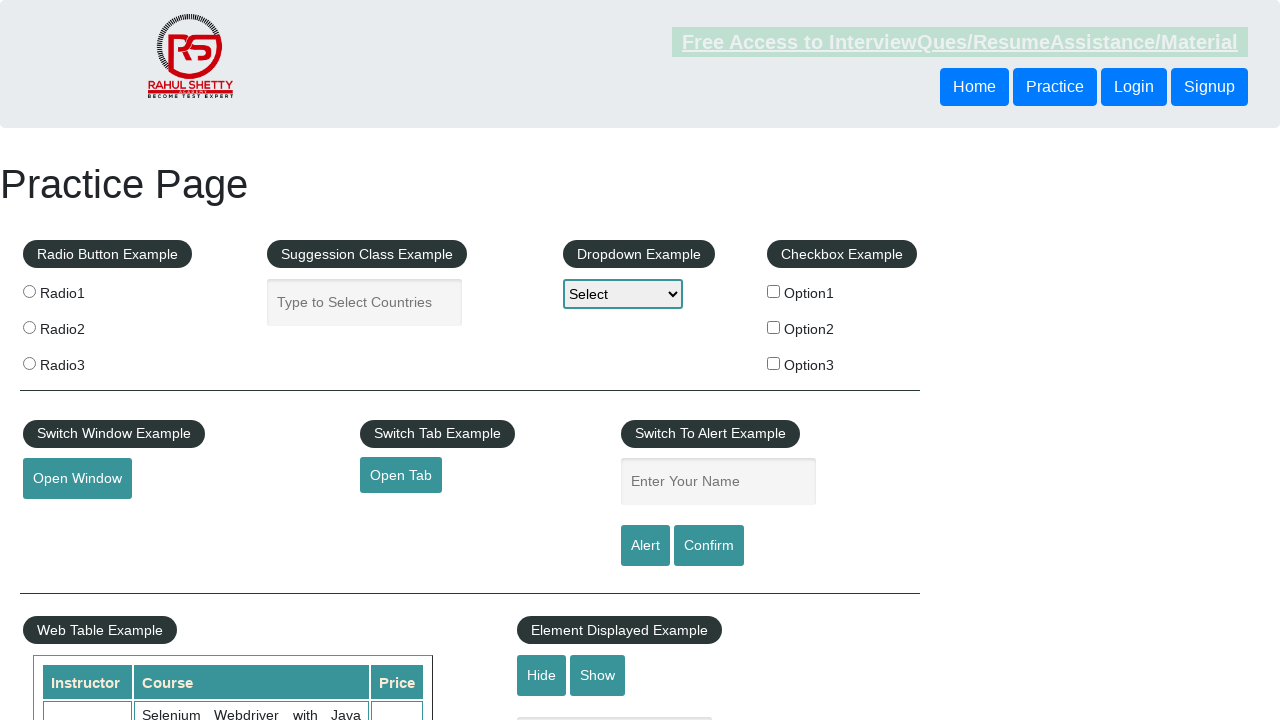

Selected Option2 from dropdown (index 2) on select#dropdown-class-example
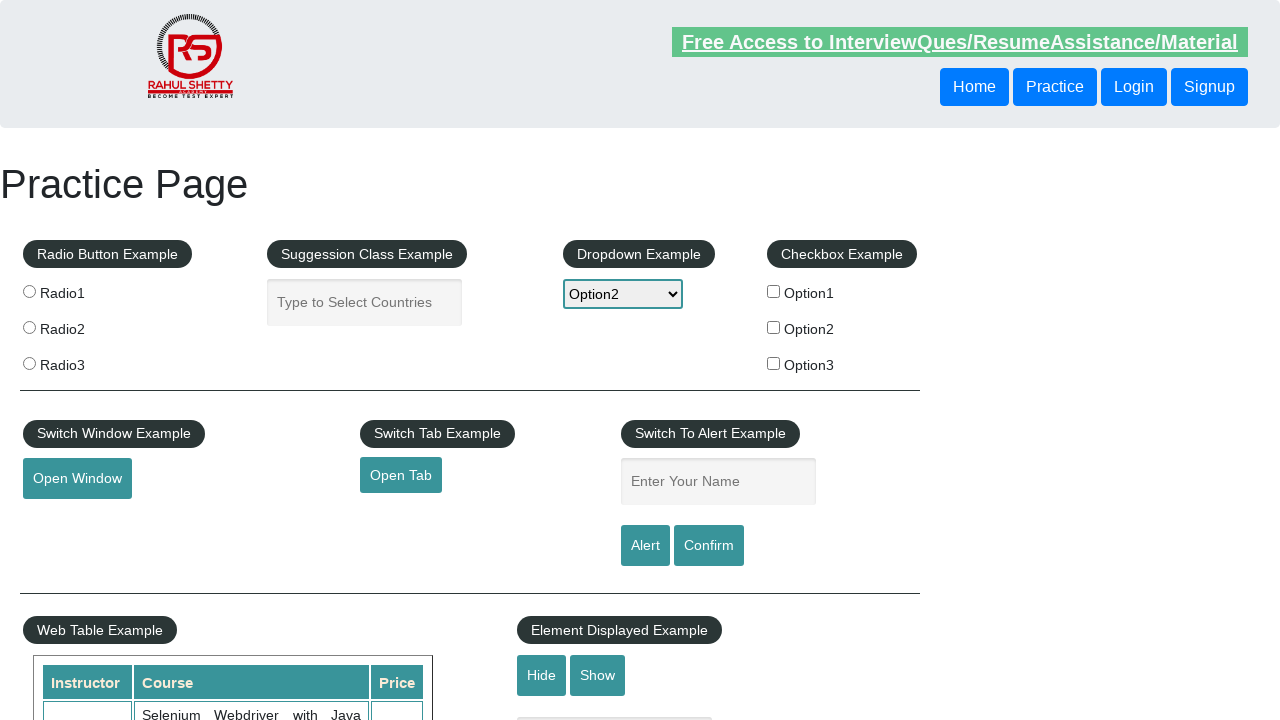

Waited 2000ms after selecting Option2
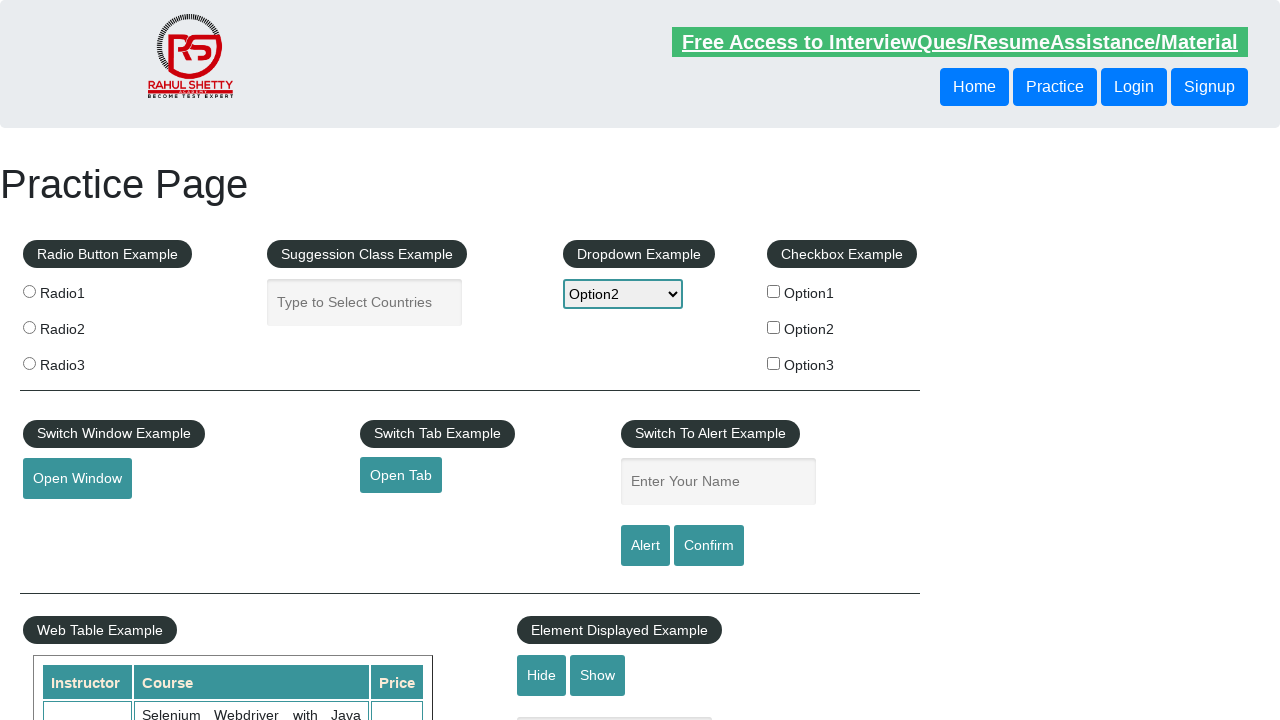

Selected Option1 from dropdown (index 1) on select#dropdown-class-example
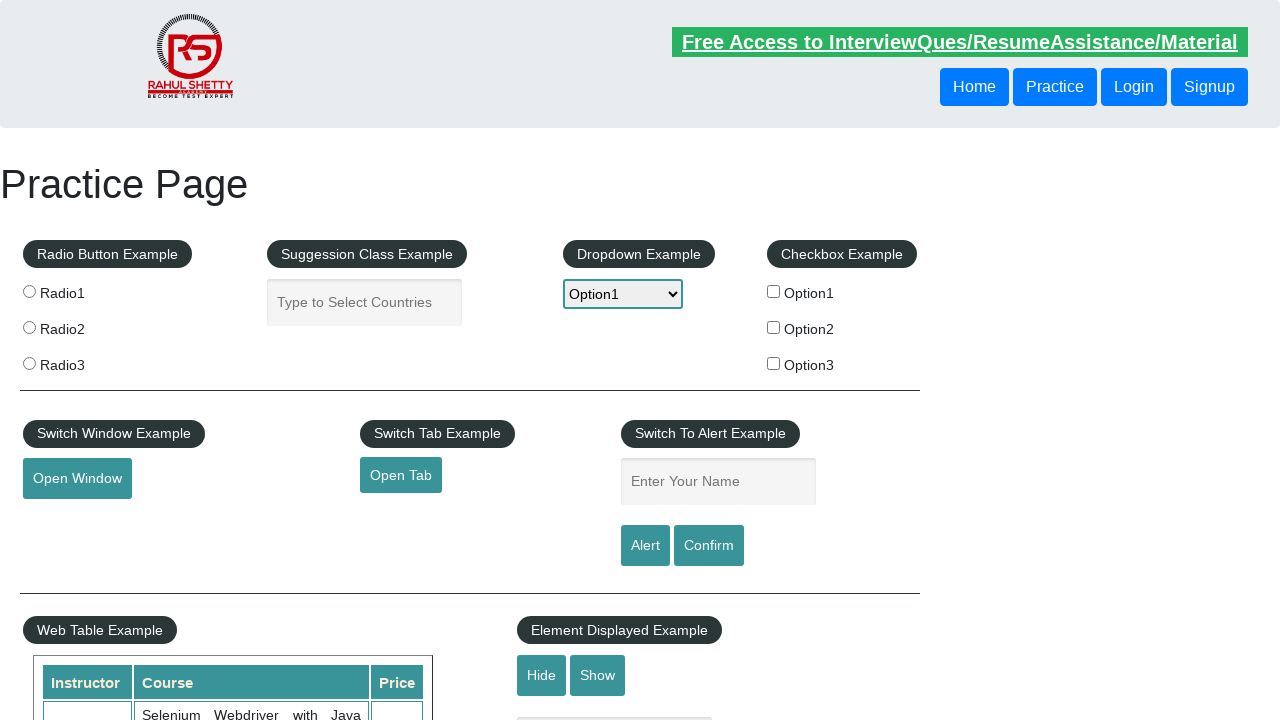

Waited 2000ms after selecting Option1
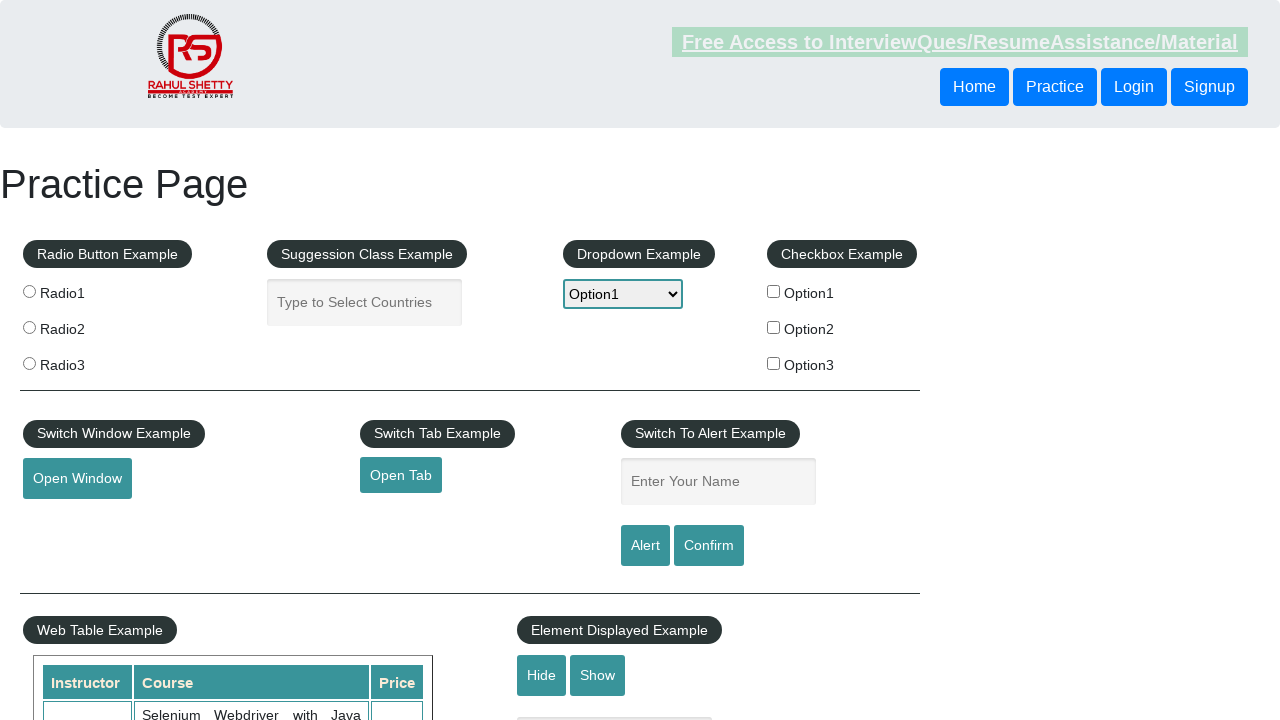

Selected Option3 from dropdown (index 3) on select#dropdown-class-example
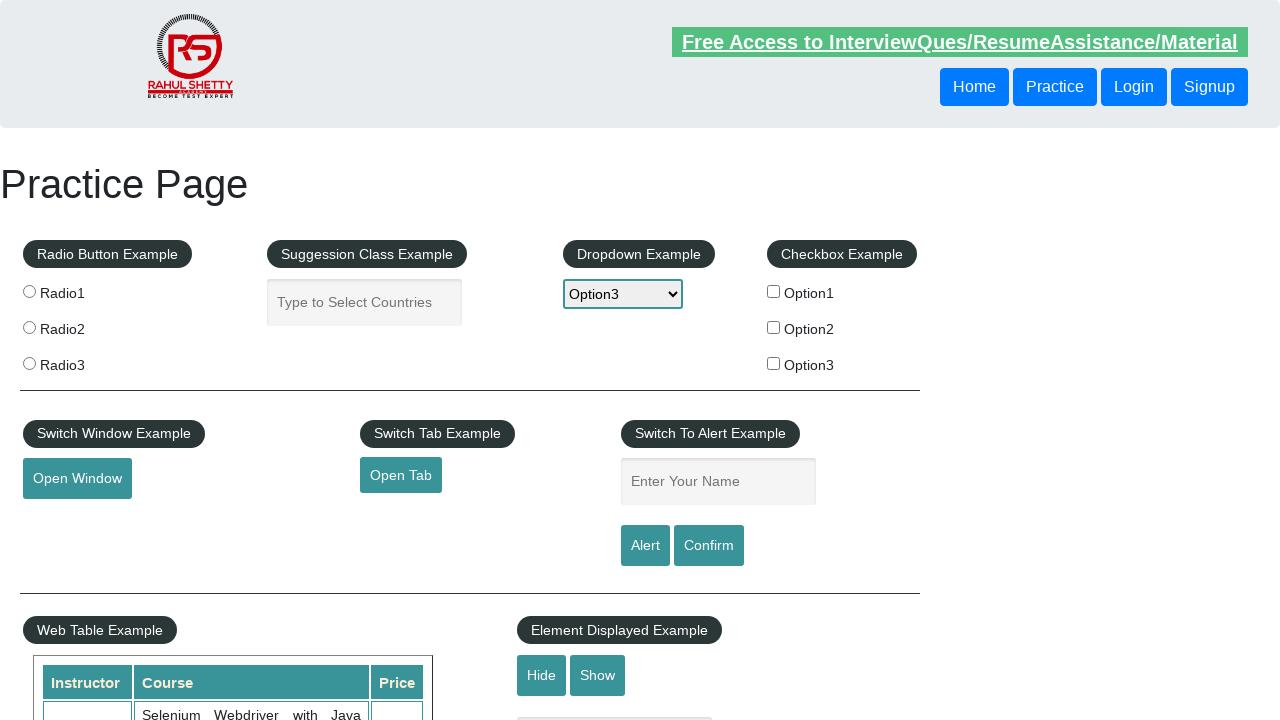

Waited 2000ms after selecting Option3
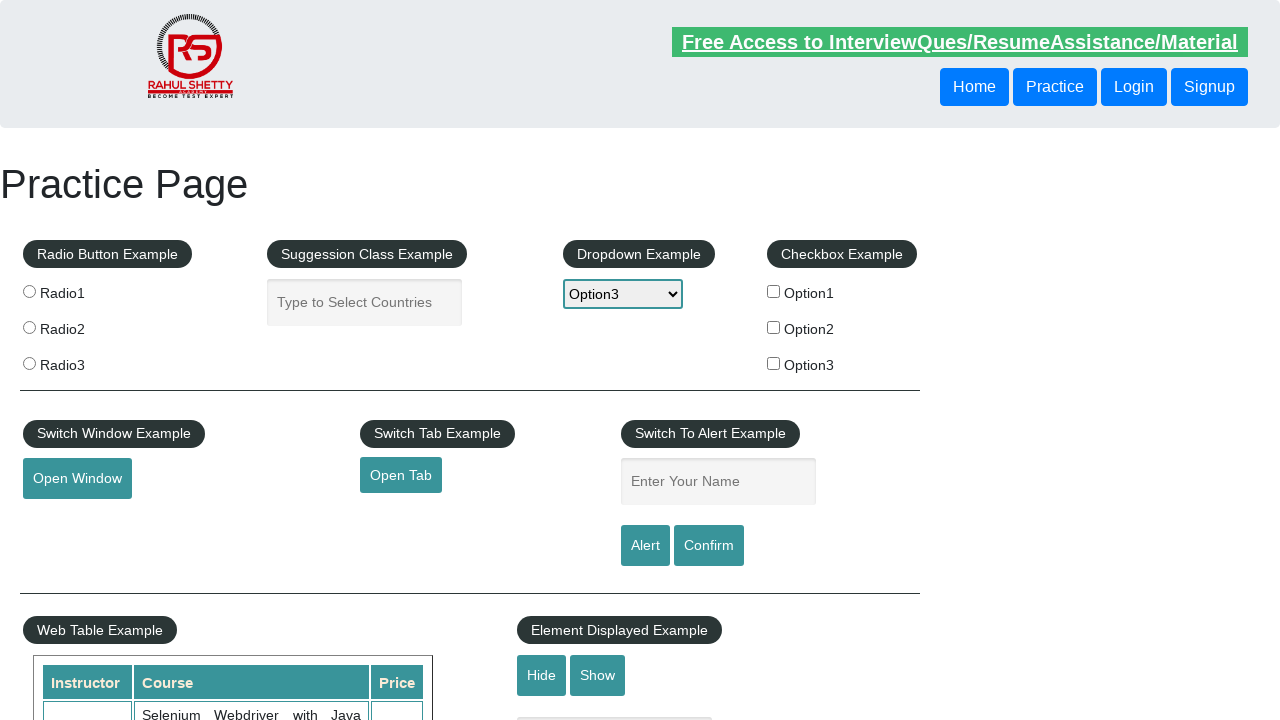

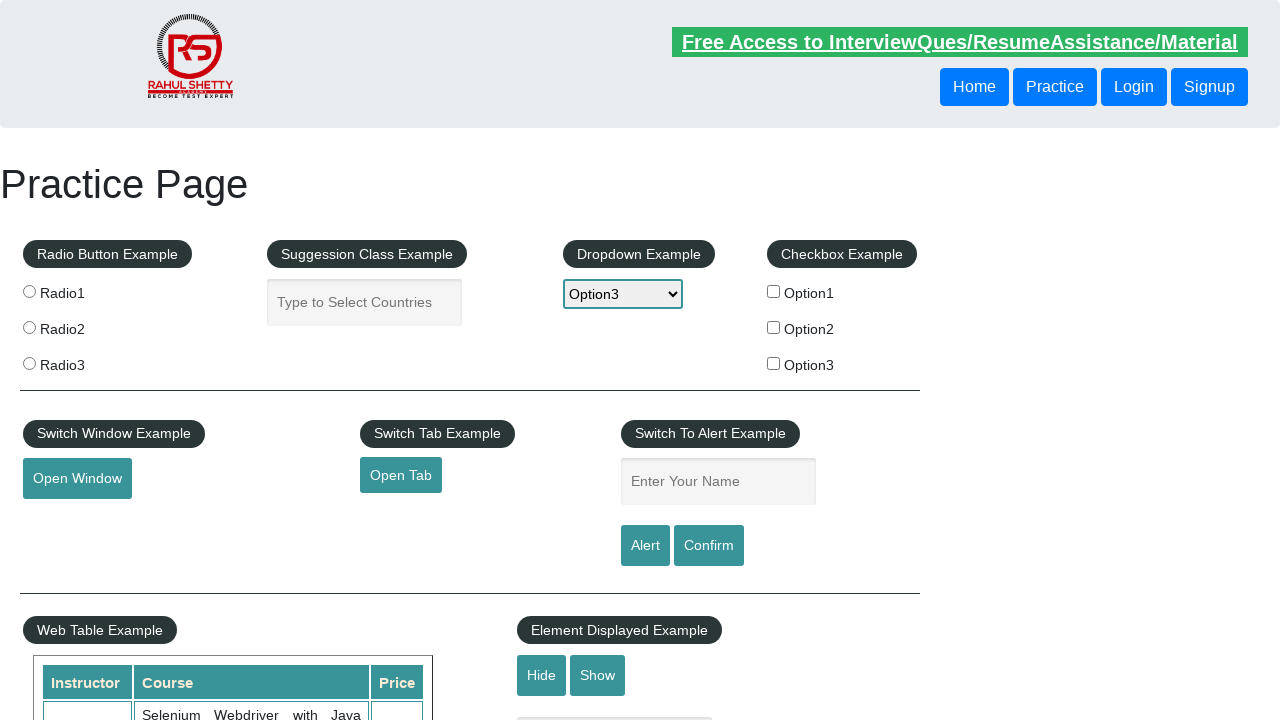